Tests table interaction by reading table dimensions, cell values, sorting the table by clicking column header, and reading footer values

Starting URL: https://v1.training-support.net/selenium/tables

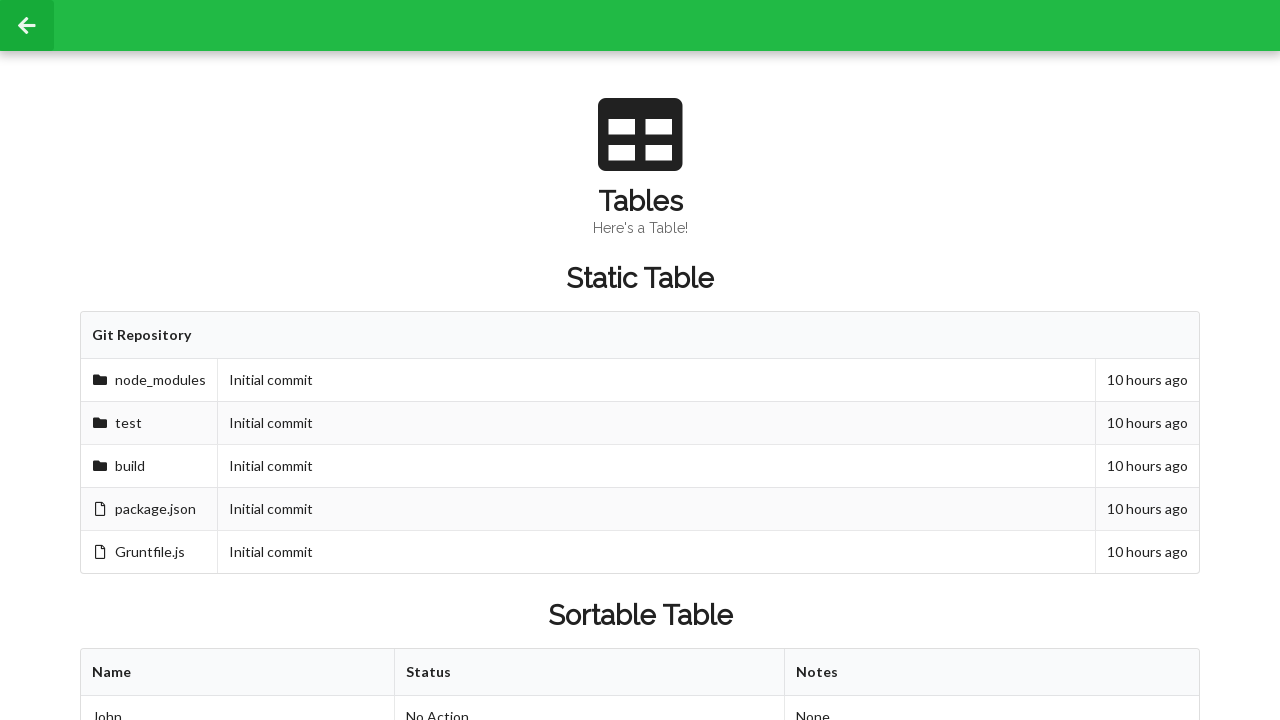

Located table rows for dimension analysis
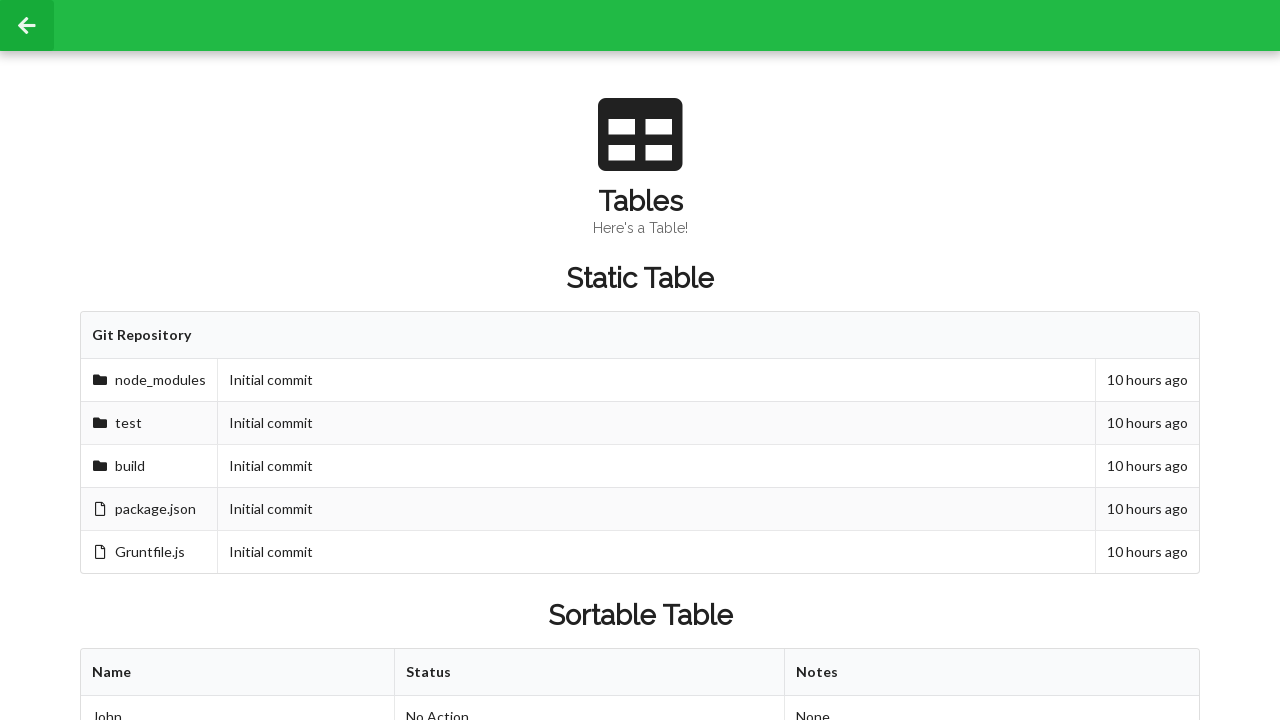

Located table columns for dimension analysis
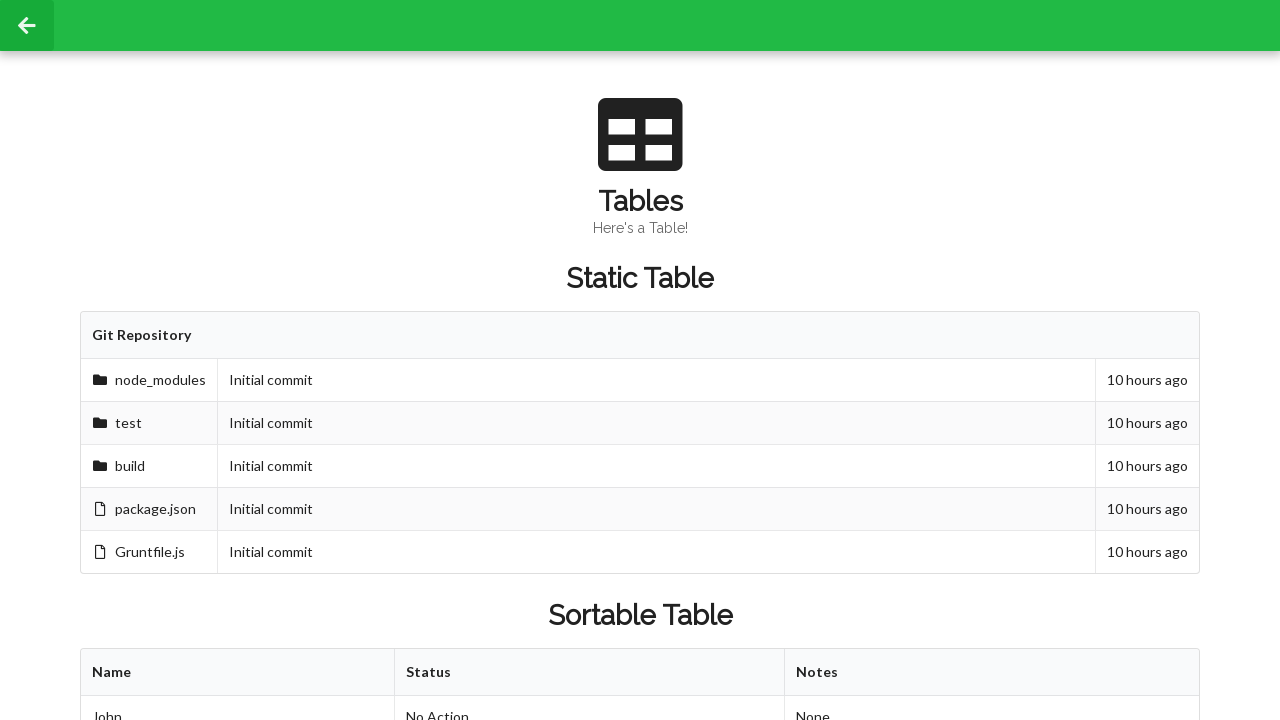

Retrieved page title: Tables
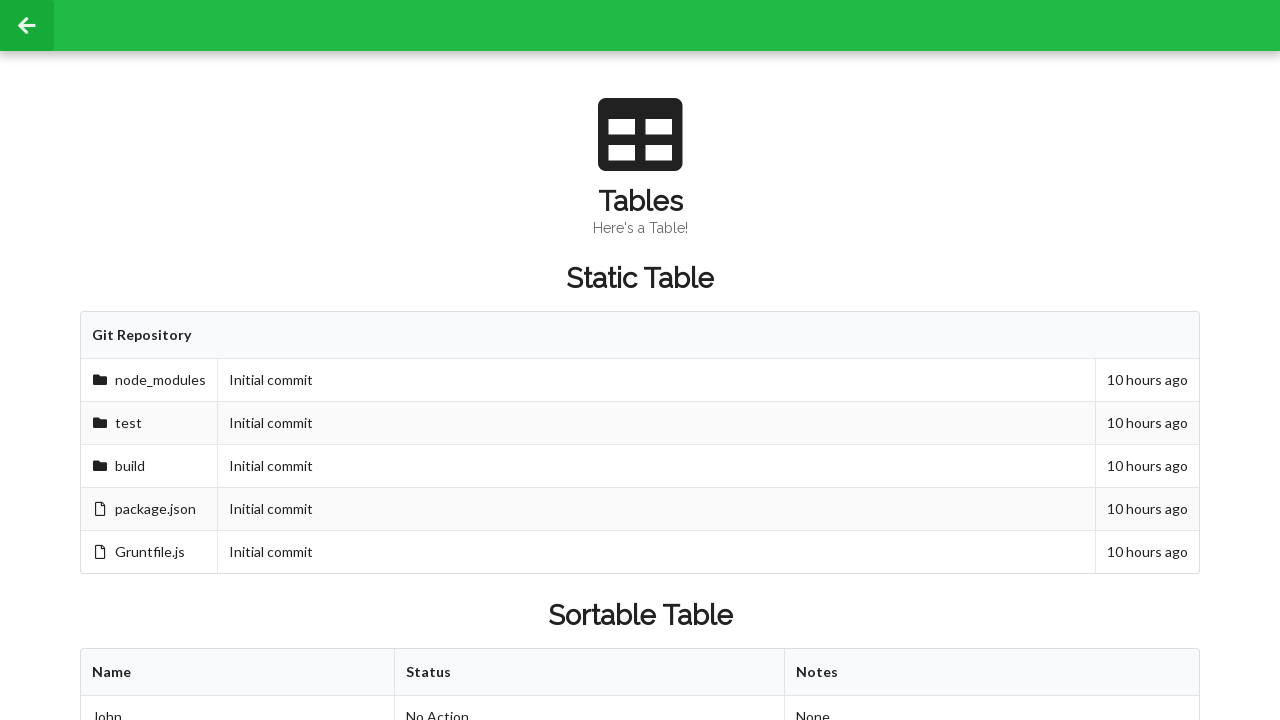

Retrieved table row count: 3
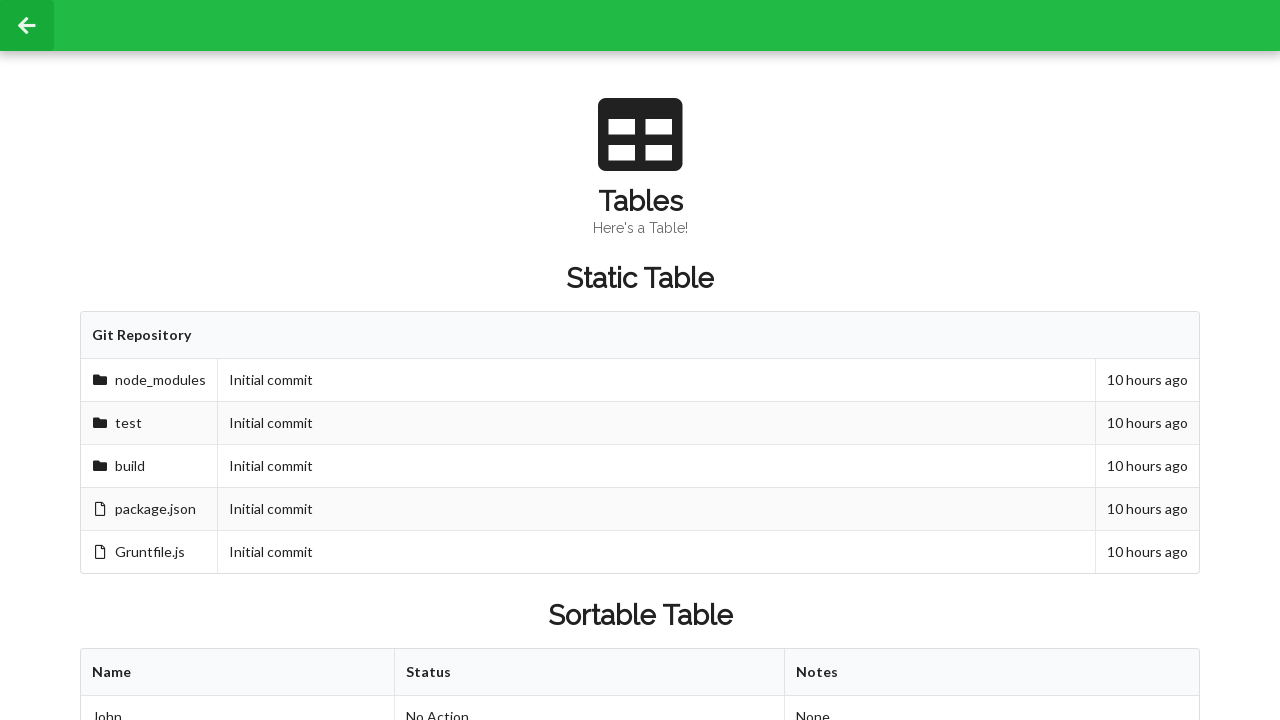

Retrieved table column count: 3
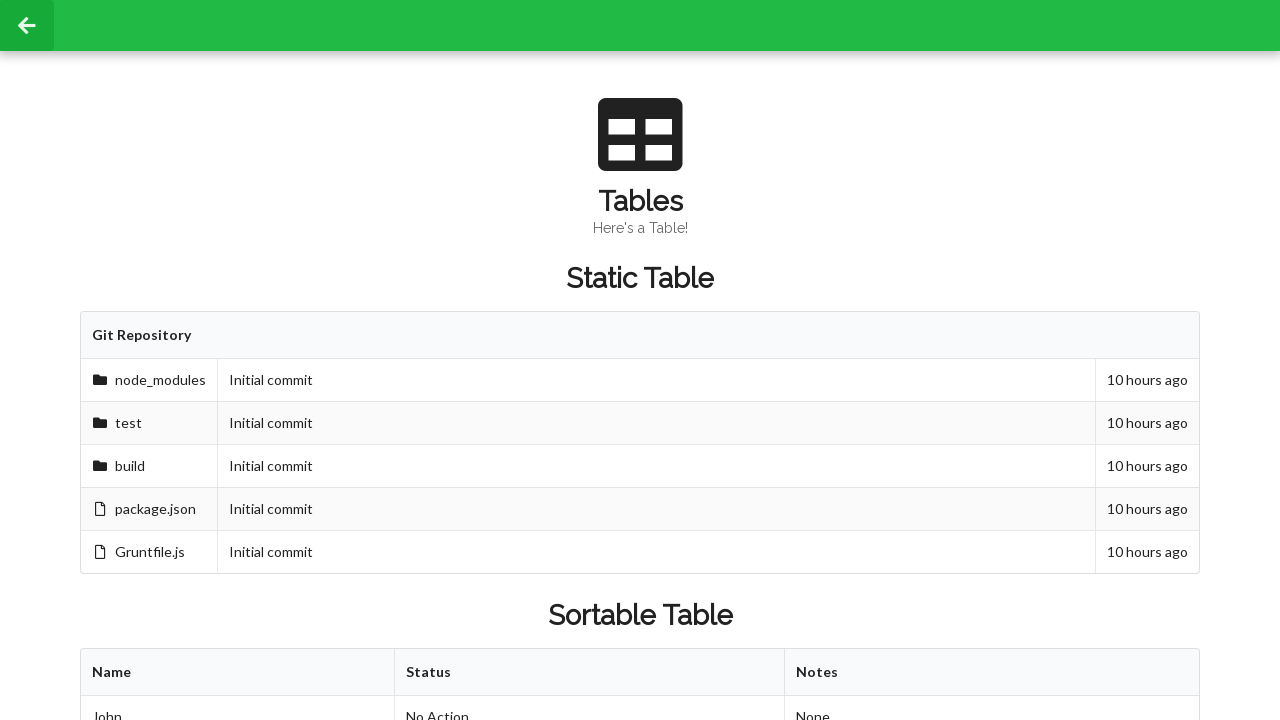

Retrieved cell value before sorting: Approved
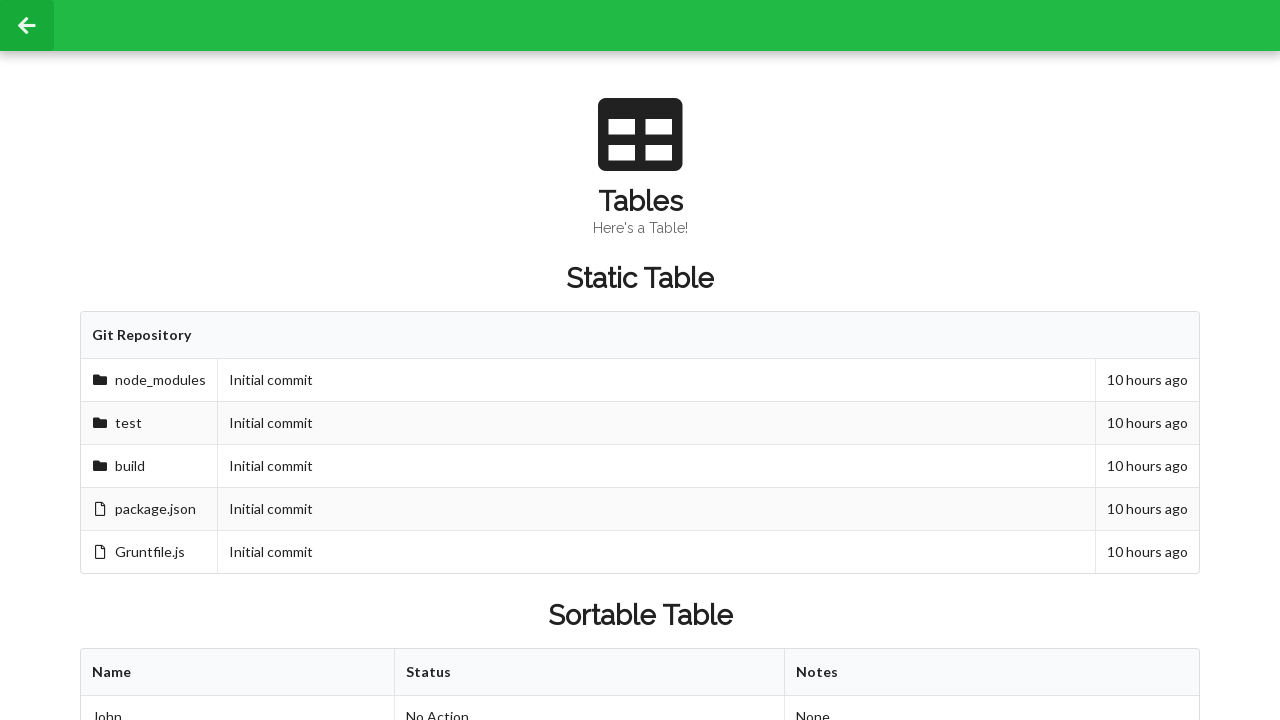

Printed pre-sort cell value: Approved
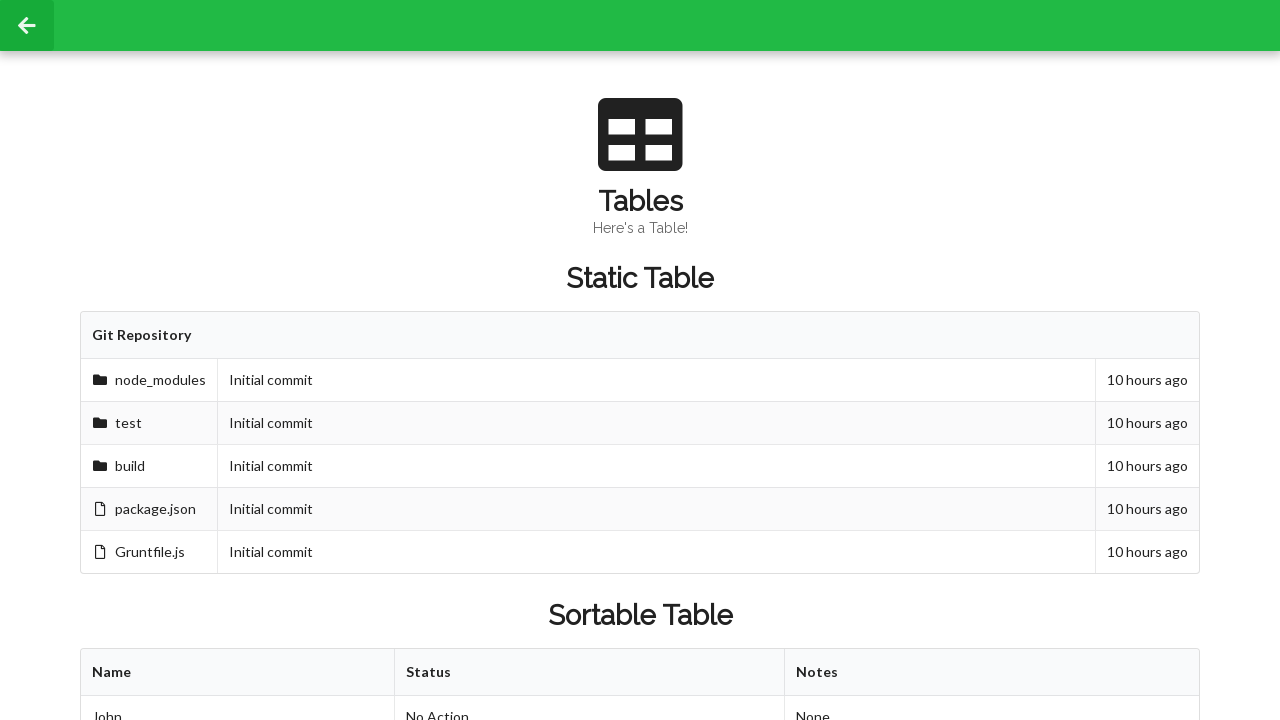

Clicked first column header to sort table at (238, 673) on xpath=//table[@id='sortableTable']/thead//th[1]
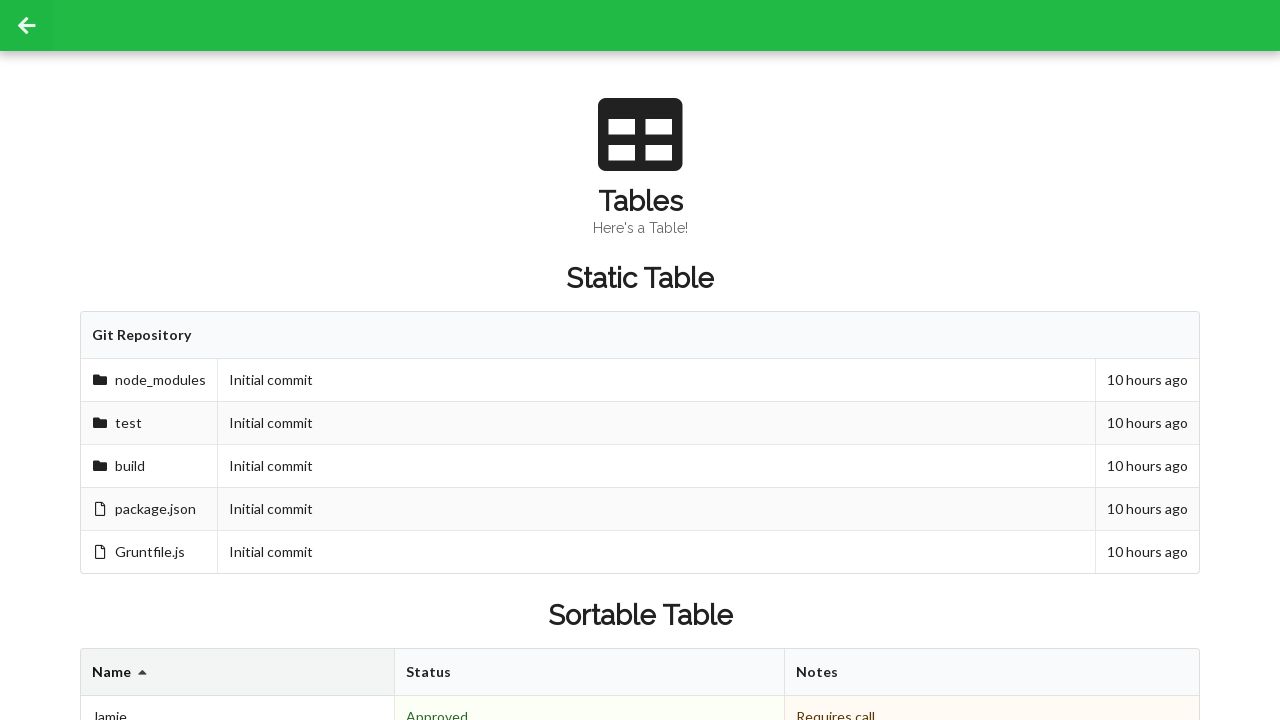

Retrieved cell value after sorting: Denied
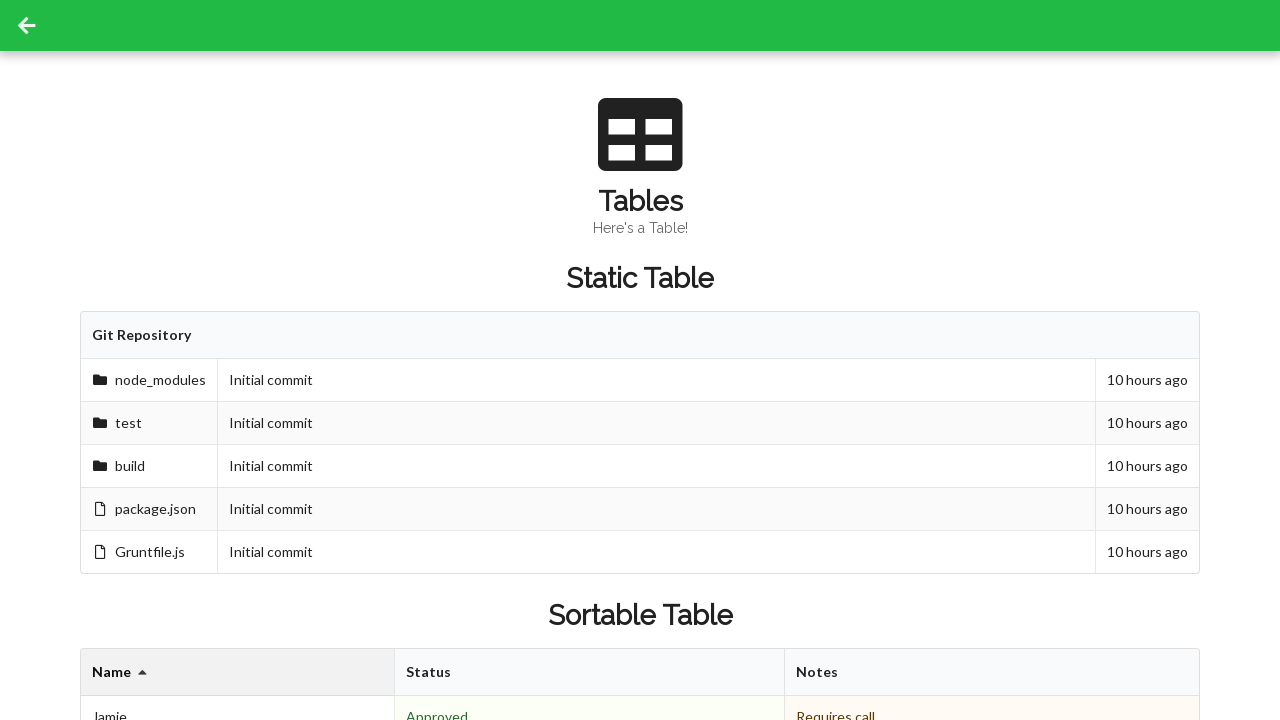

Printed post-sort cell value: Denied
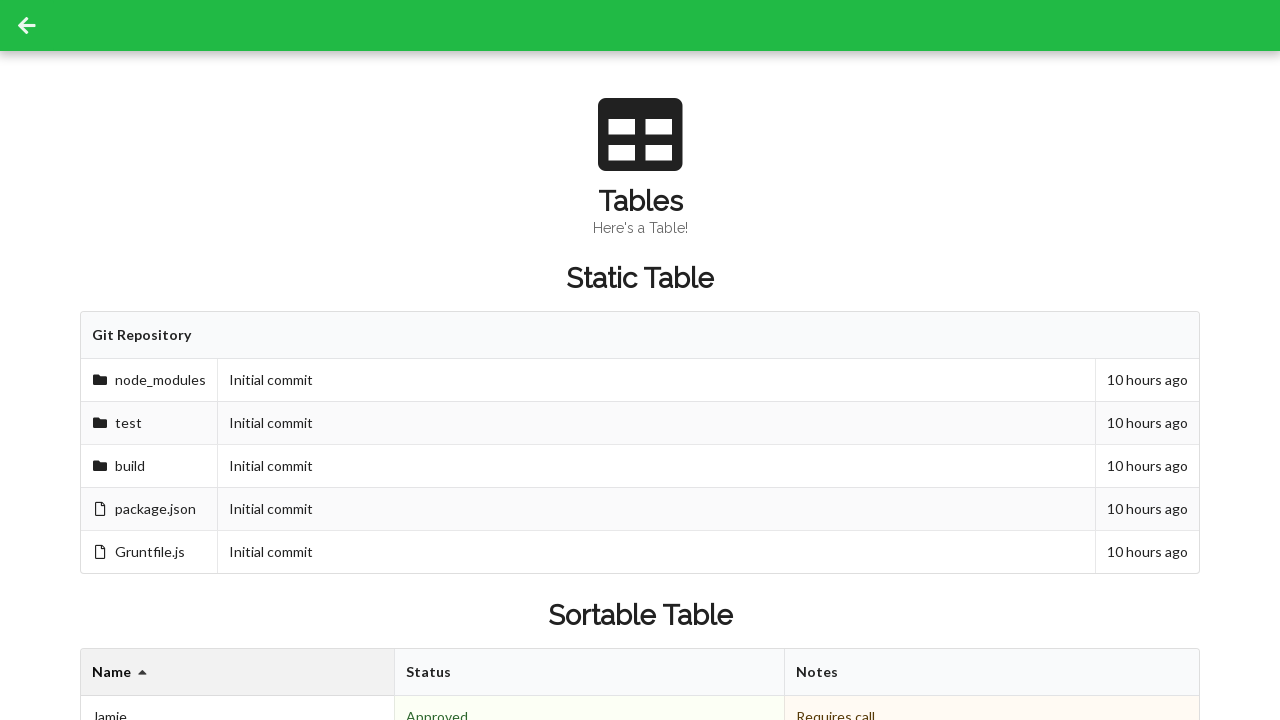

Retrieved table footer elements (count: 3)
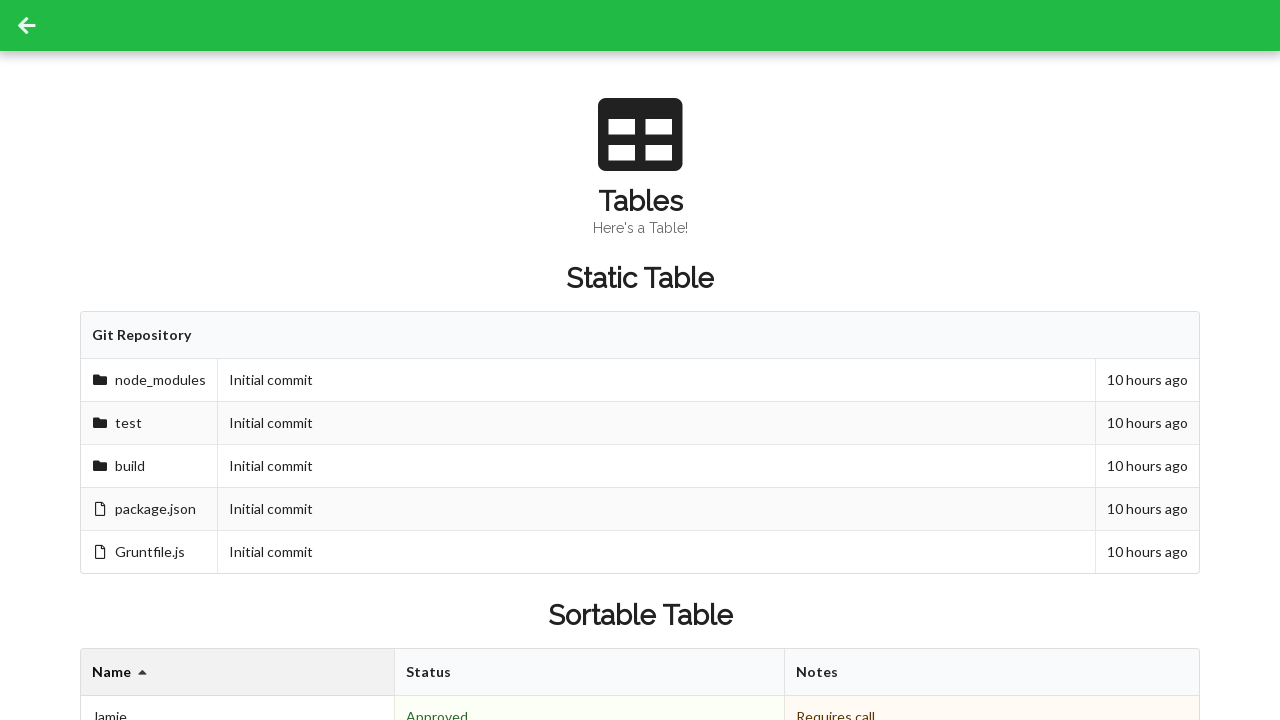

Started reading table footer values
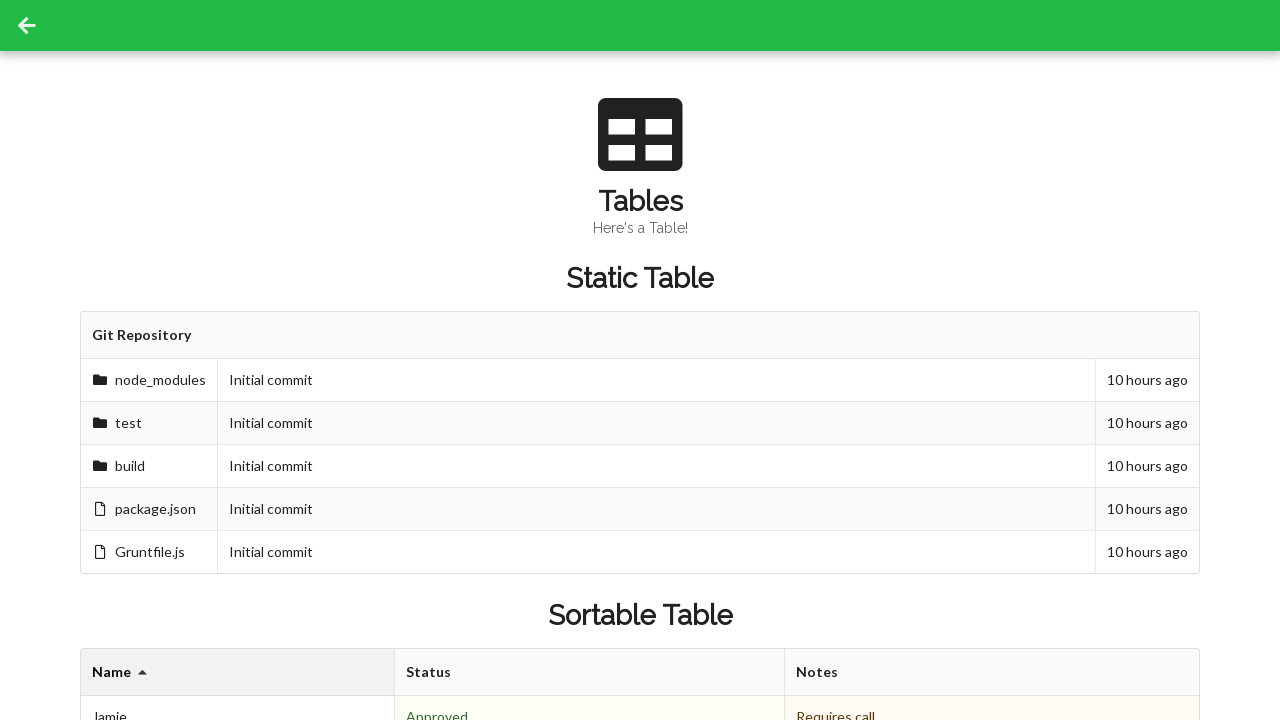

Retrieved footer cell value: 3 People
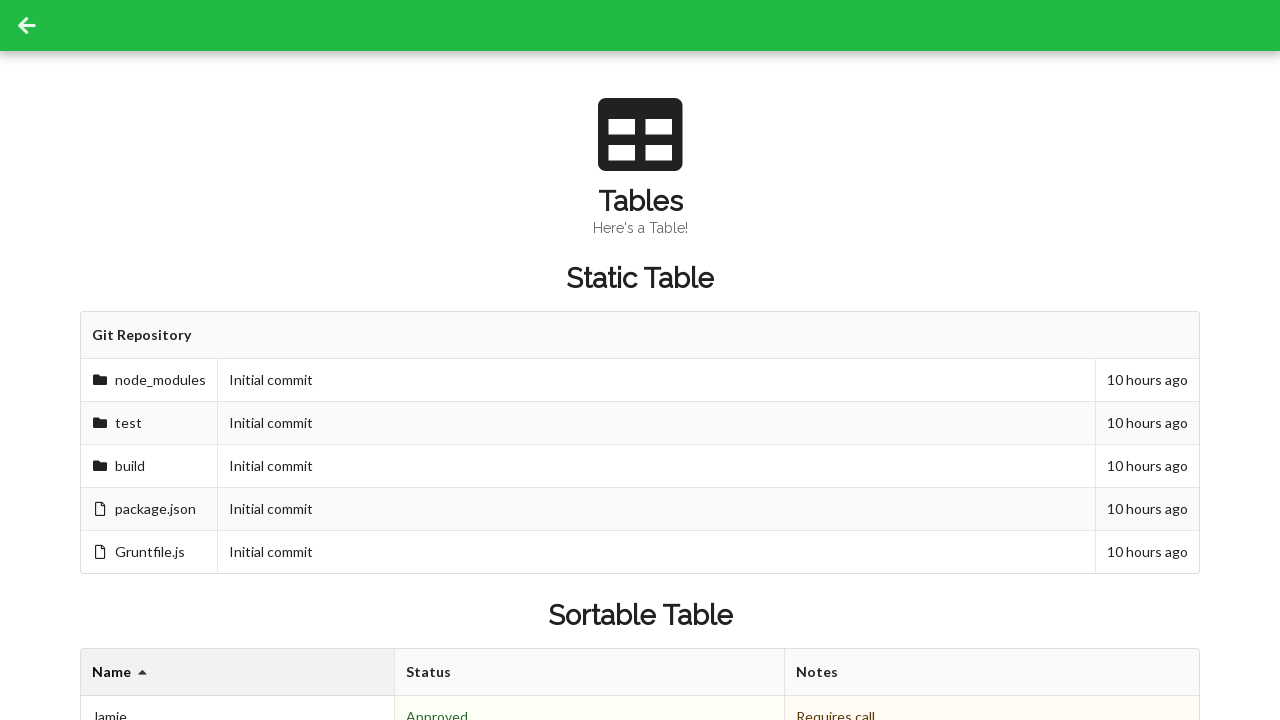

Retrieved footer cell value: 2 Approved
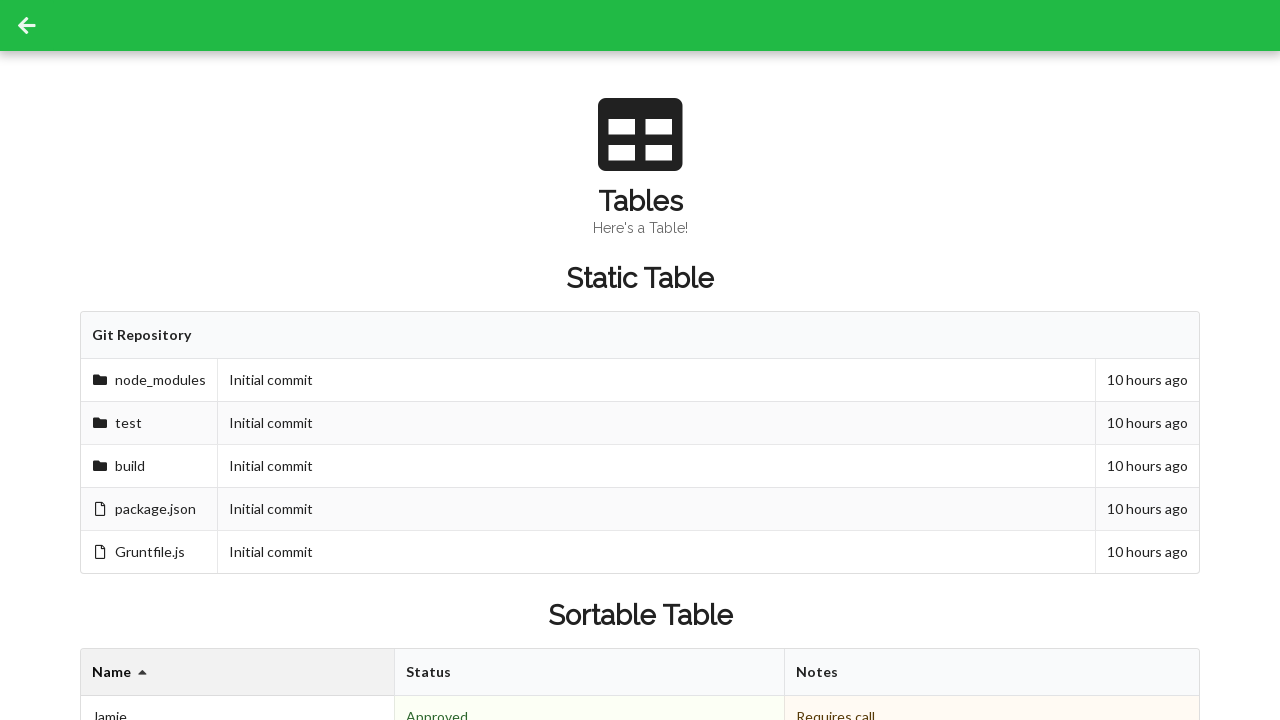

Retrieved footer cell value: 
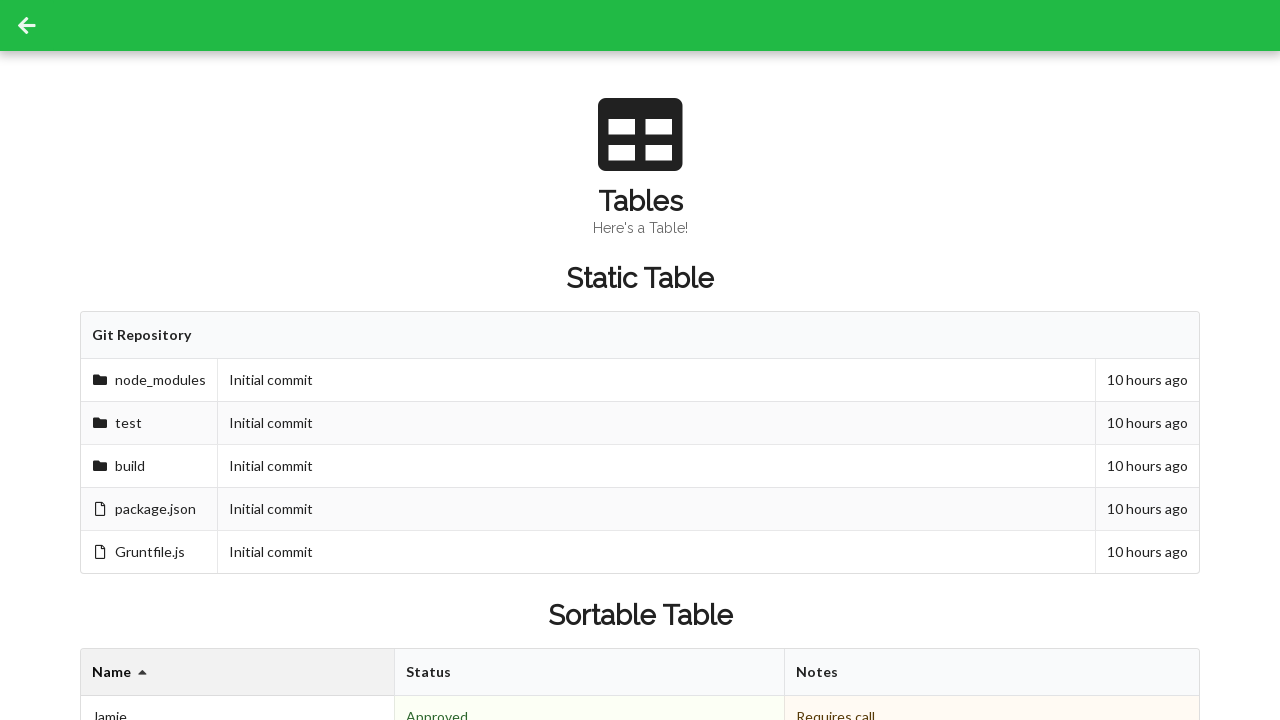

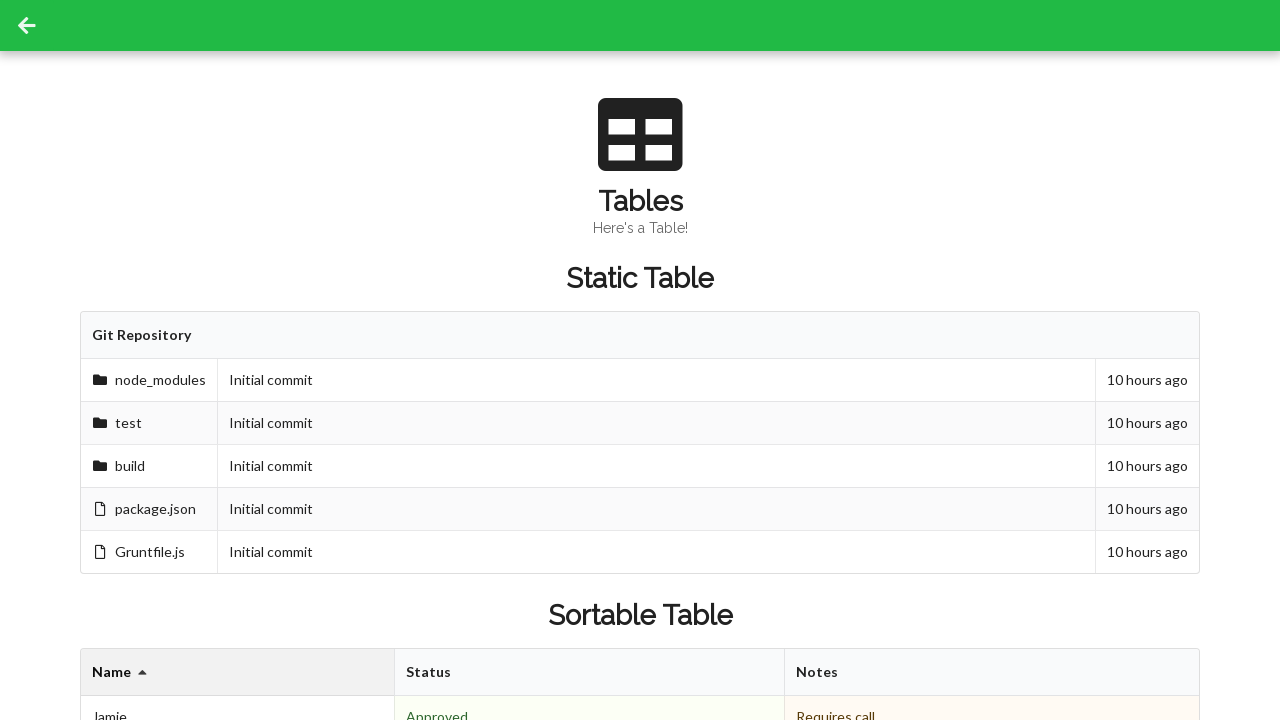